Tests alert handling functionality by triggering alerts, verifying alert text, and accepting/dismissing different types of alerts

Starting URL: https://rahulshettyacademy.com/AutomationPractice/

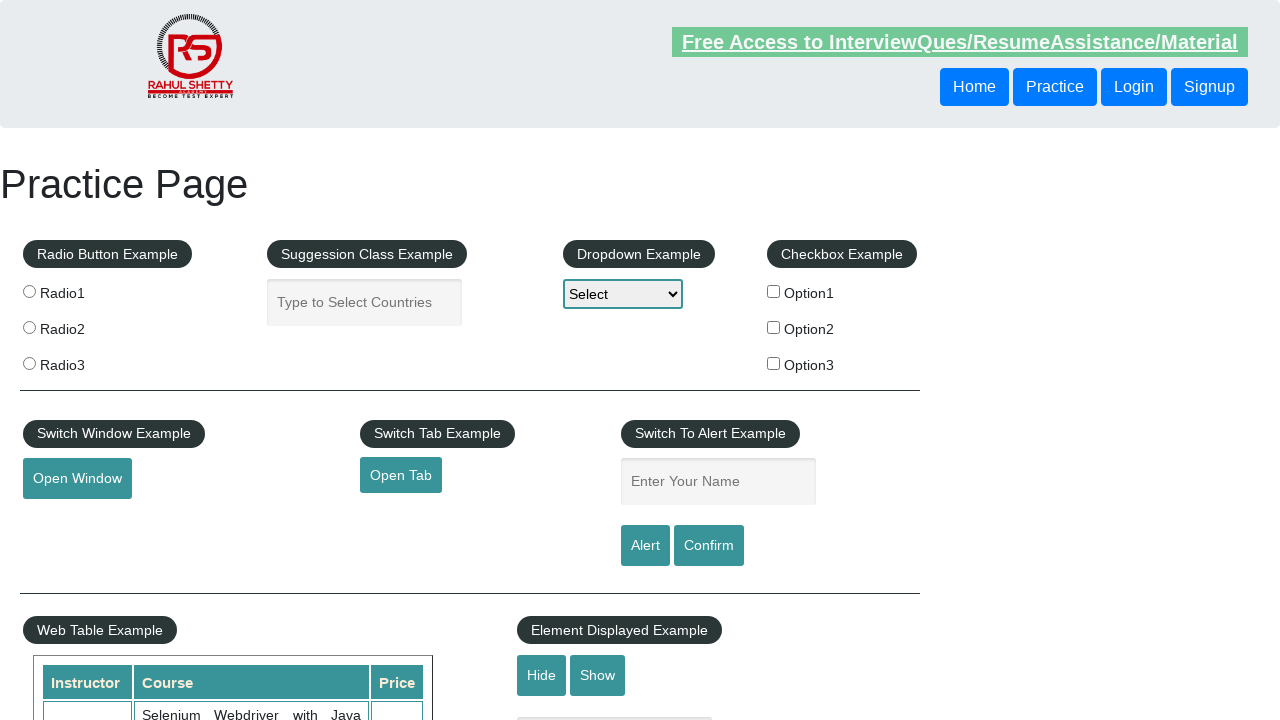

Filled name field with 'Vitali' on #name
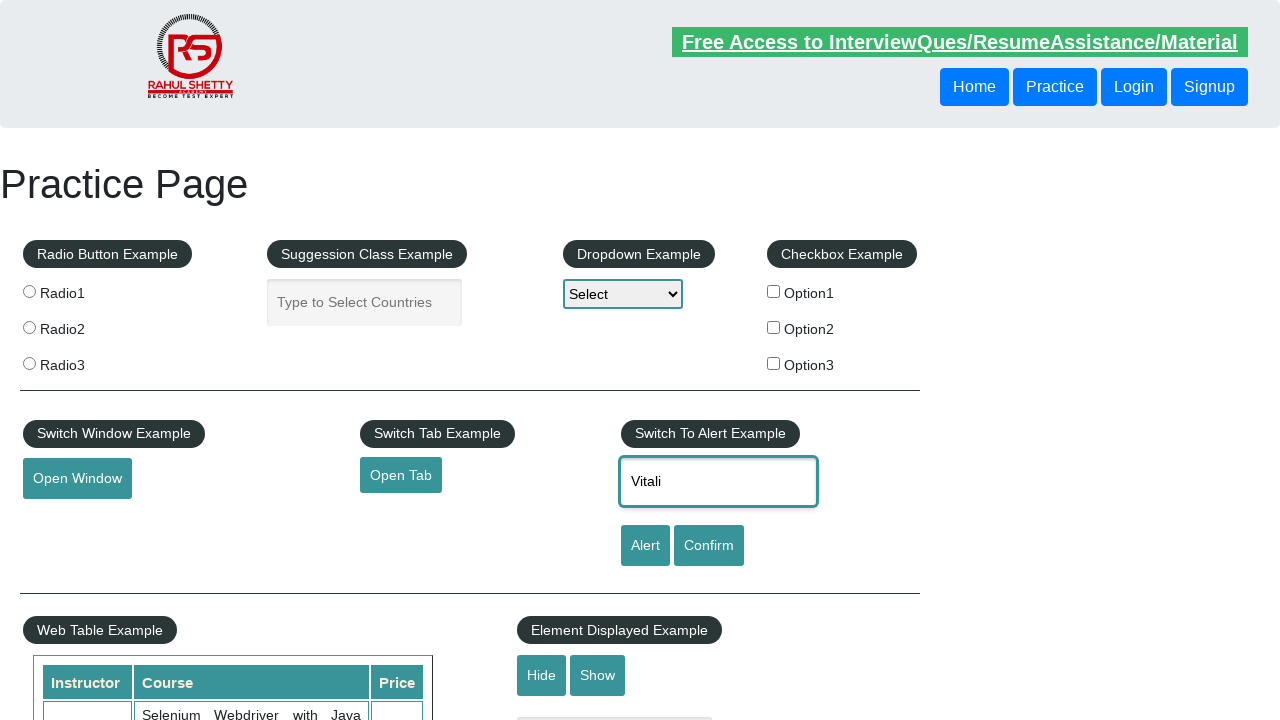

Clicked alert button to trigger first alert at (645, 546) on #alertbtn
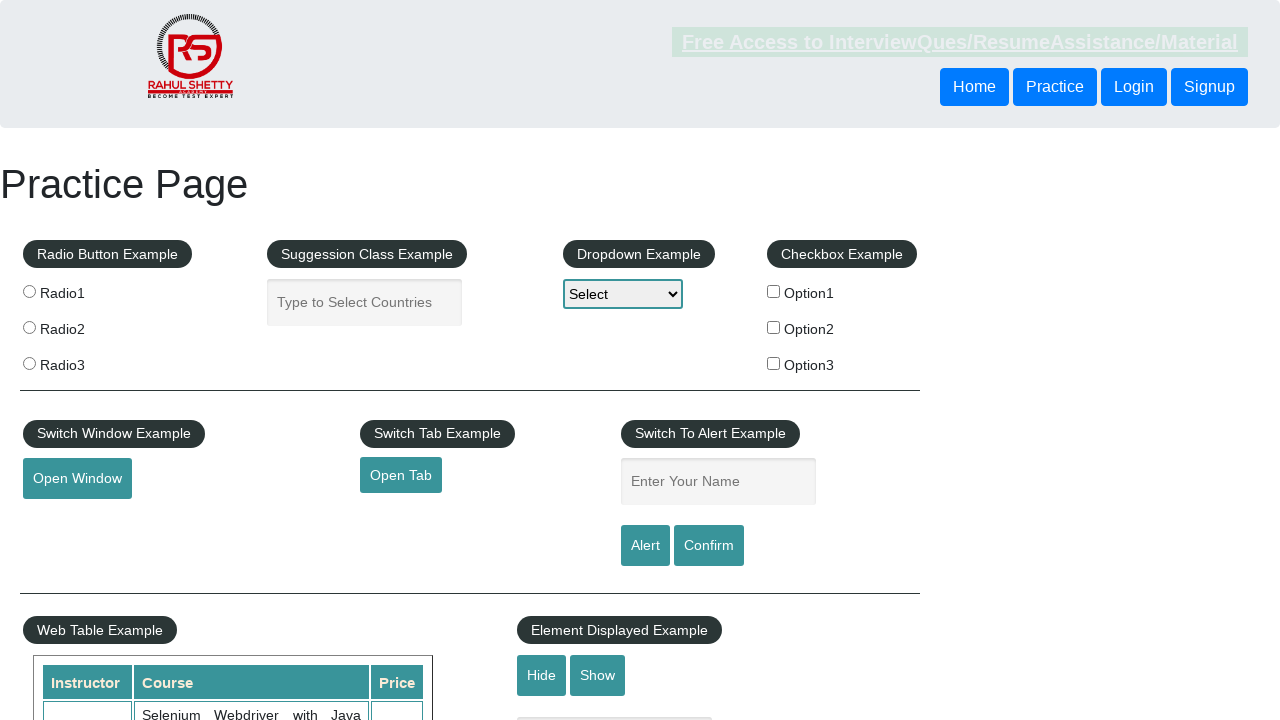

Set up dialog handler to accept alert if it contains 'Vitali', otherwise dismiss
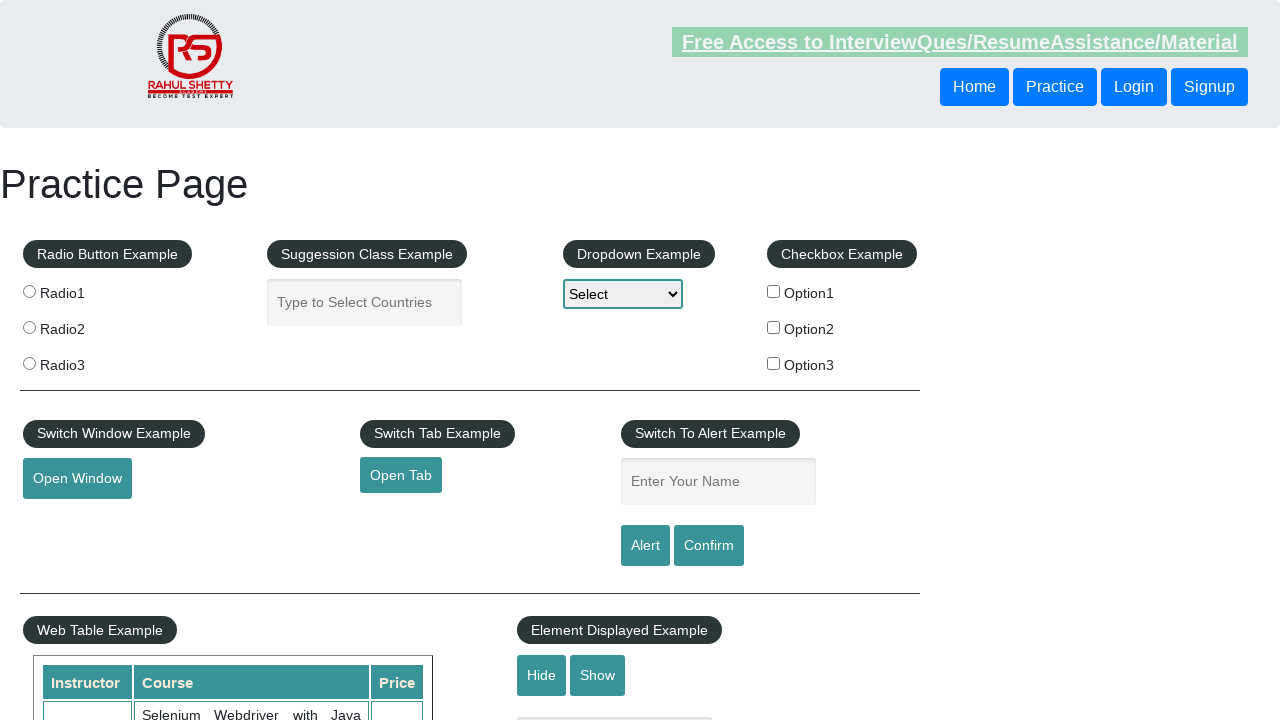

Clicked confirm button to trigger confirm dialog at (709, 546) on #confirmbtn
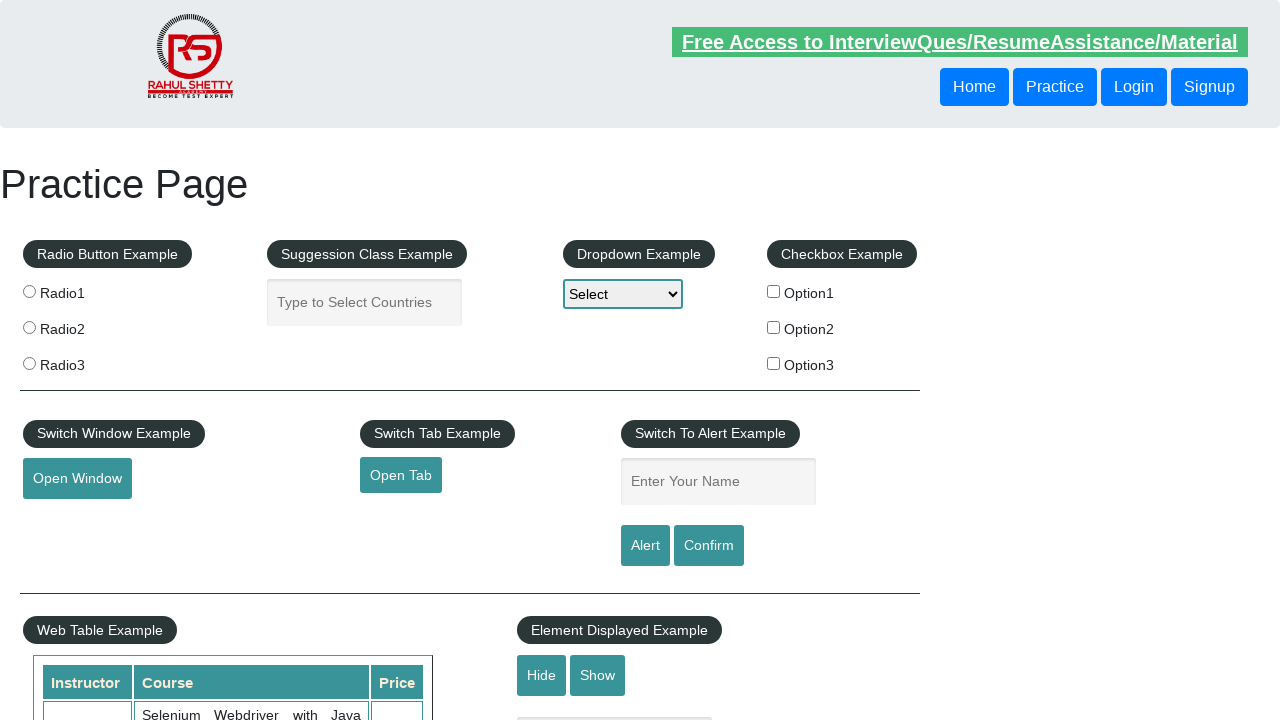

Set up dialog handler to dismiss the confirm dialog
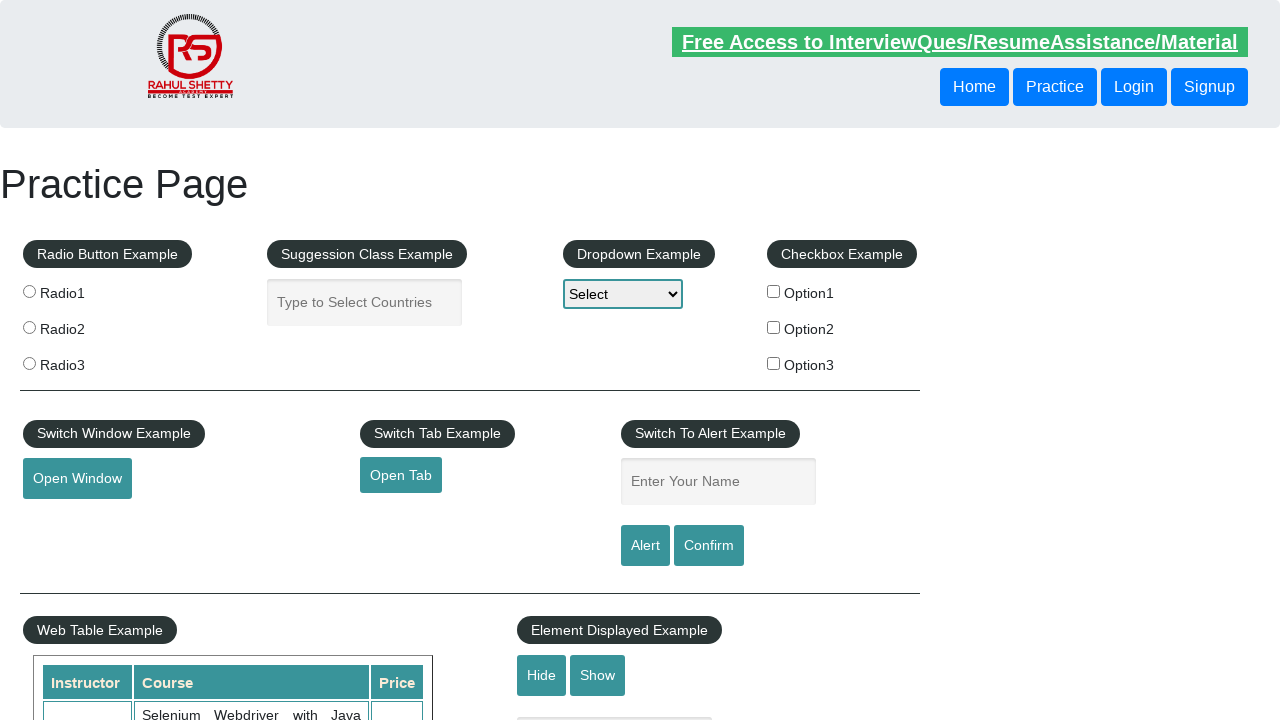

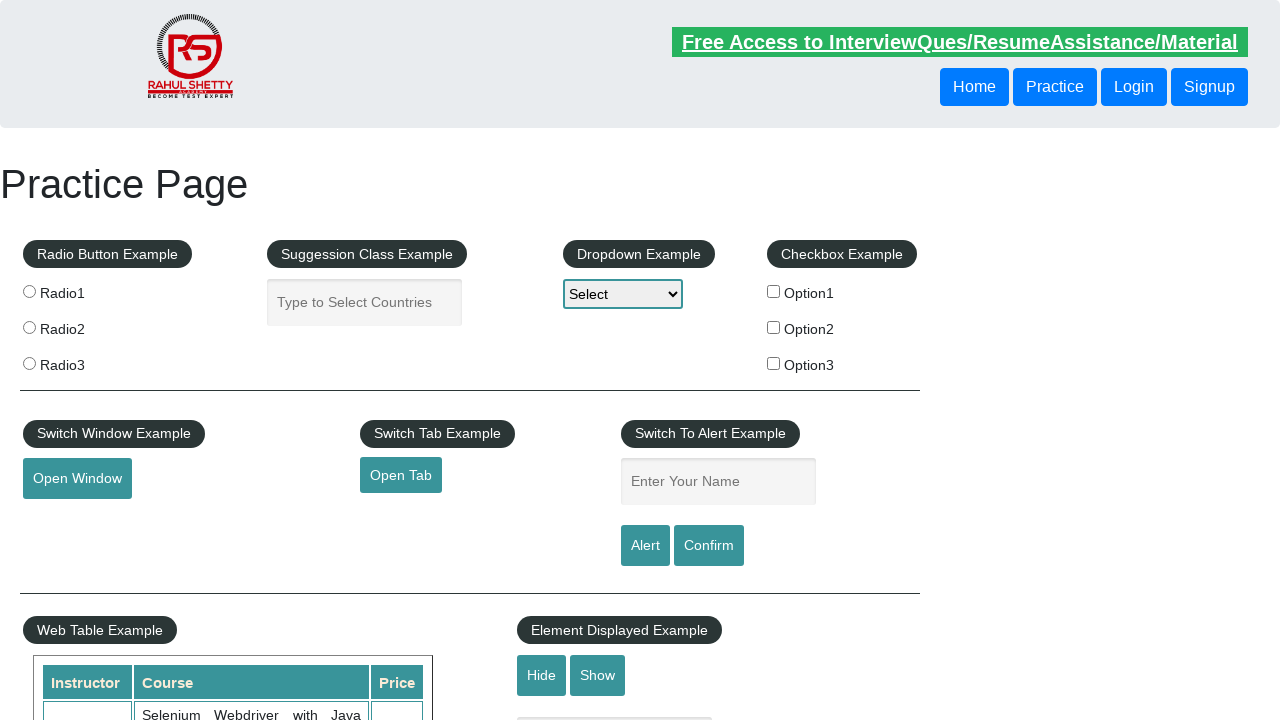